Tests marking individual todo items as complete by clicking their checkboxes

Starting URL: https://demo.playwright.dev/todomvc

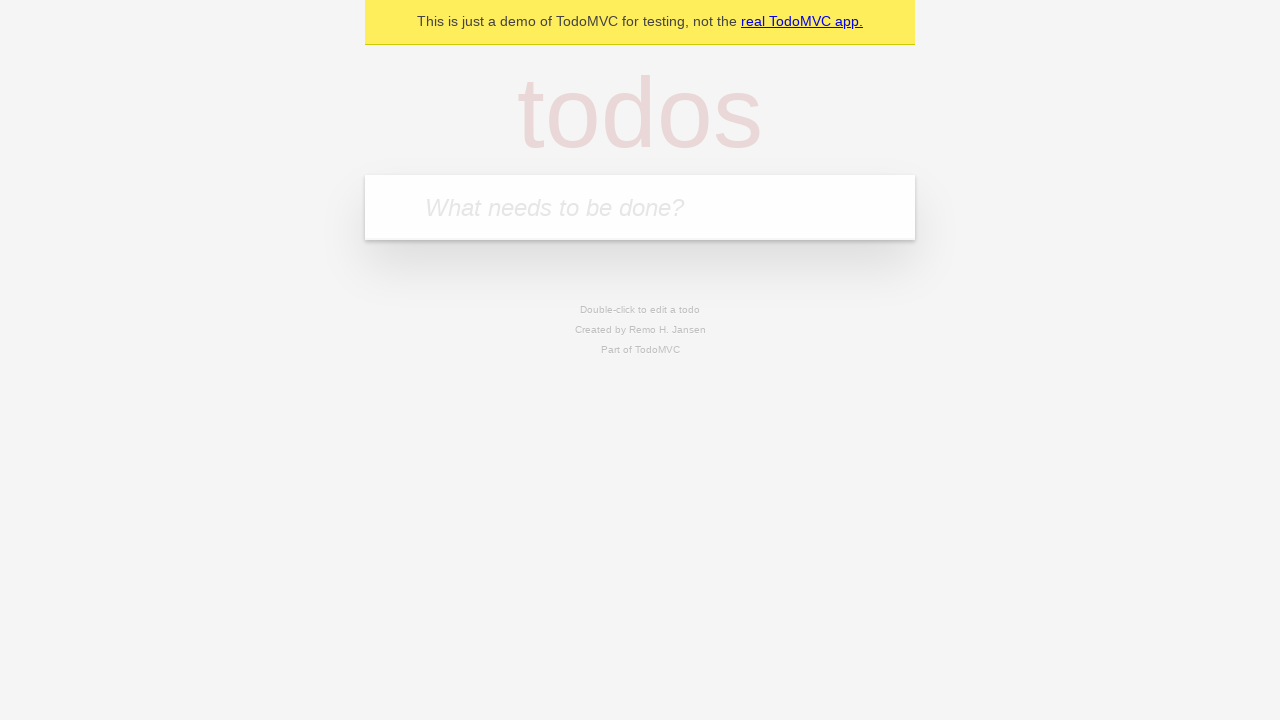

Located the 'What needs to be done?' input field
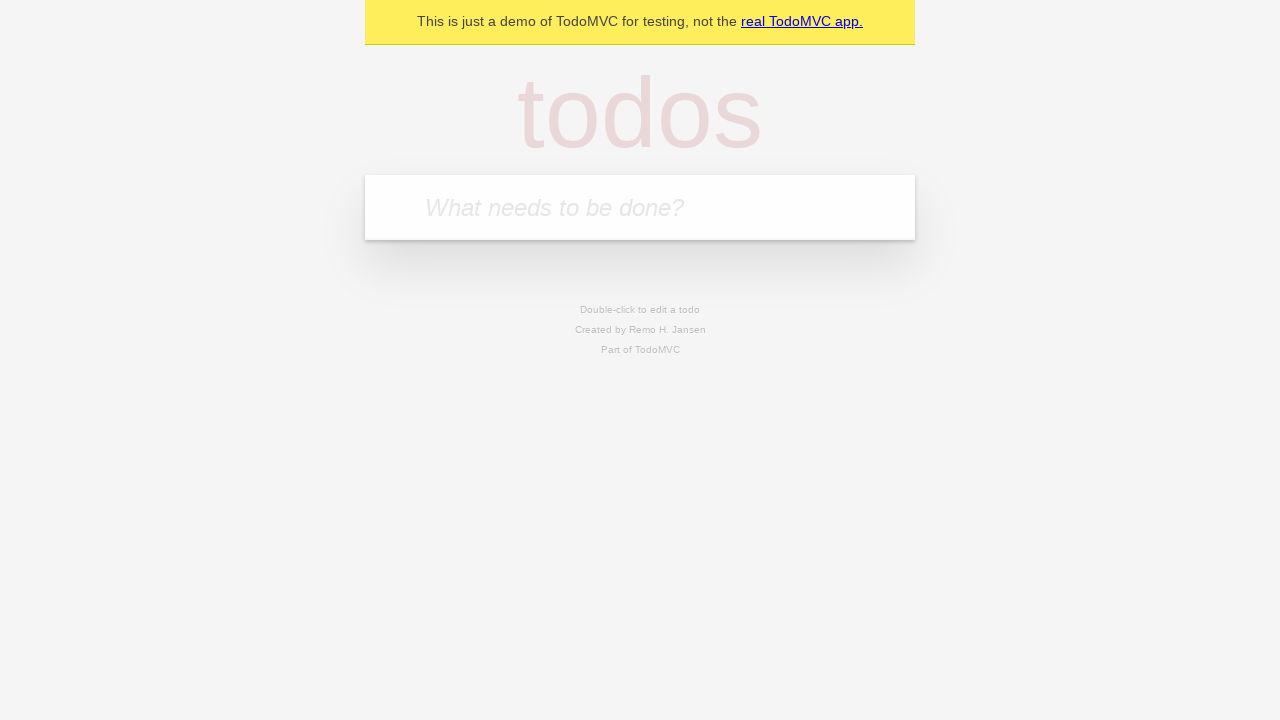

Filled first todo item with 'buy some cheese' on internal:attr=[placeholder="What needs to be done?"i]
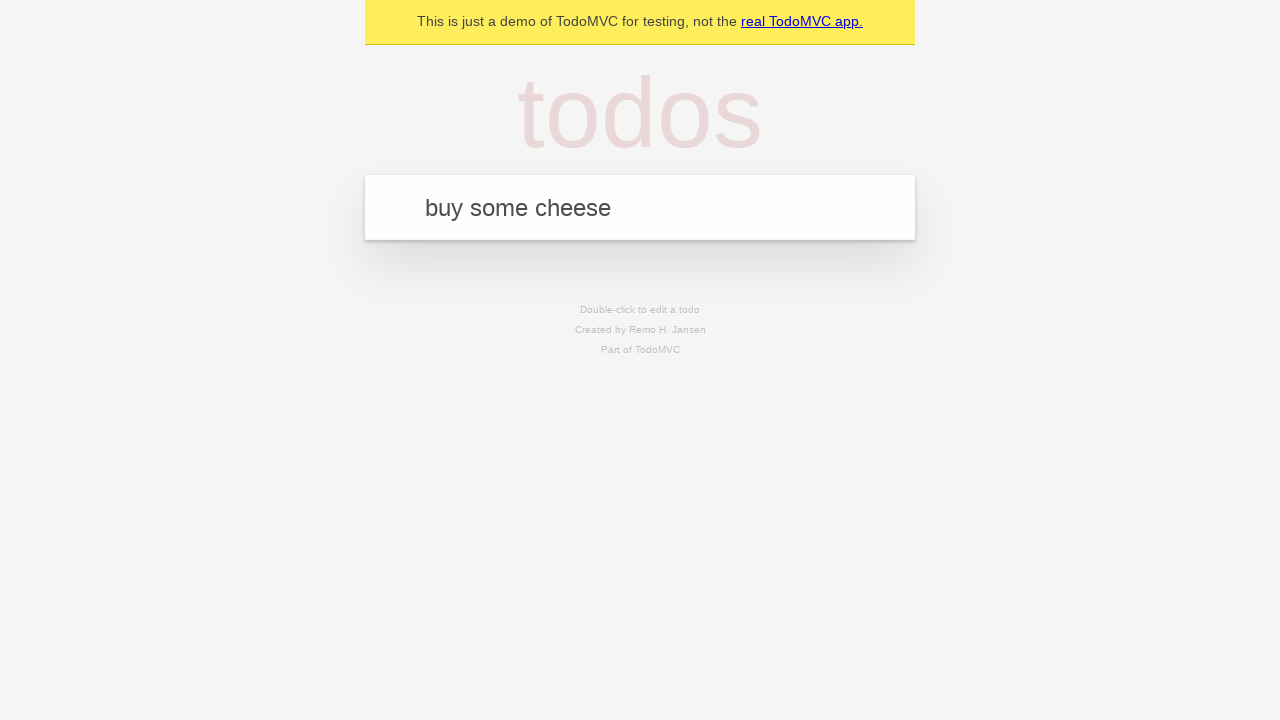

Pressed Enter to create first todo item on internal:attr=[placeholder="What needs to be done?"i]
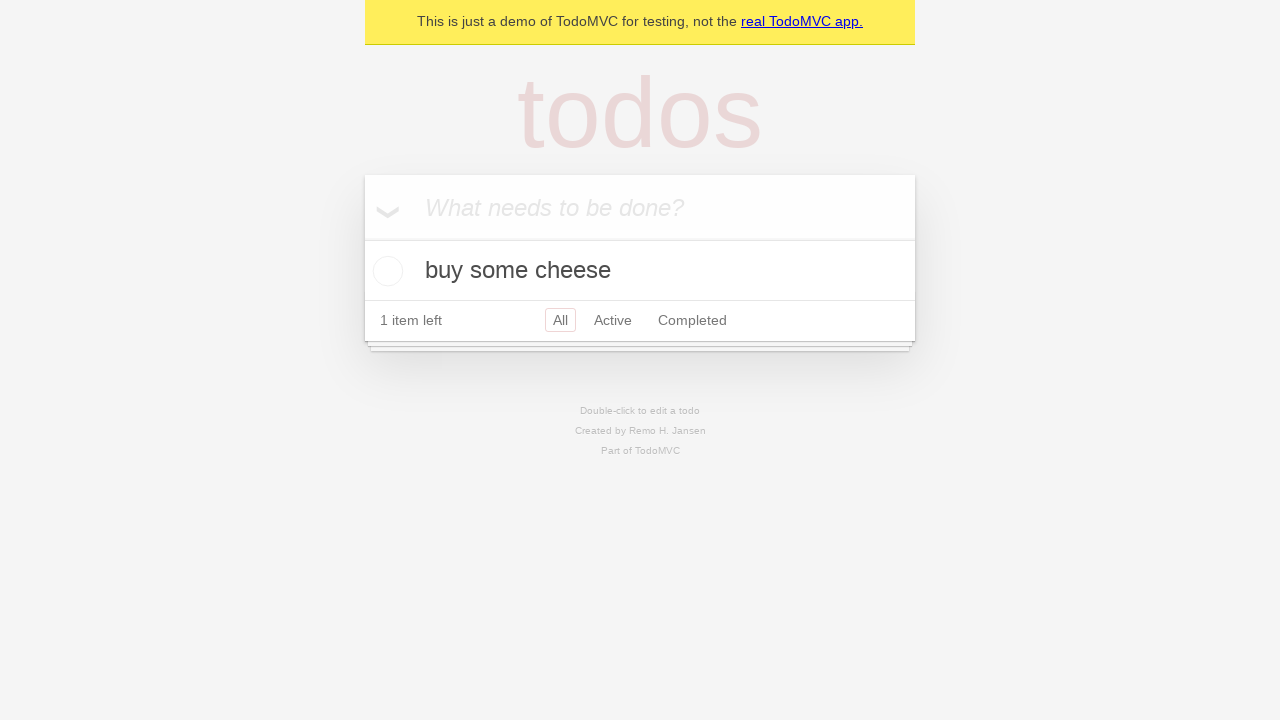

Filled second todo item with 'feed the cat' on internal:attr=[placeholder="What needs to be done?"i]
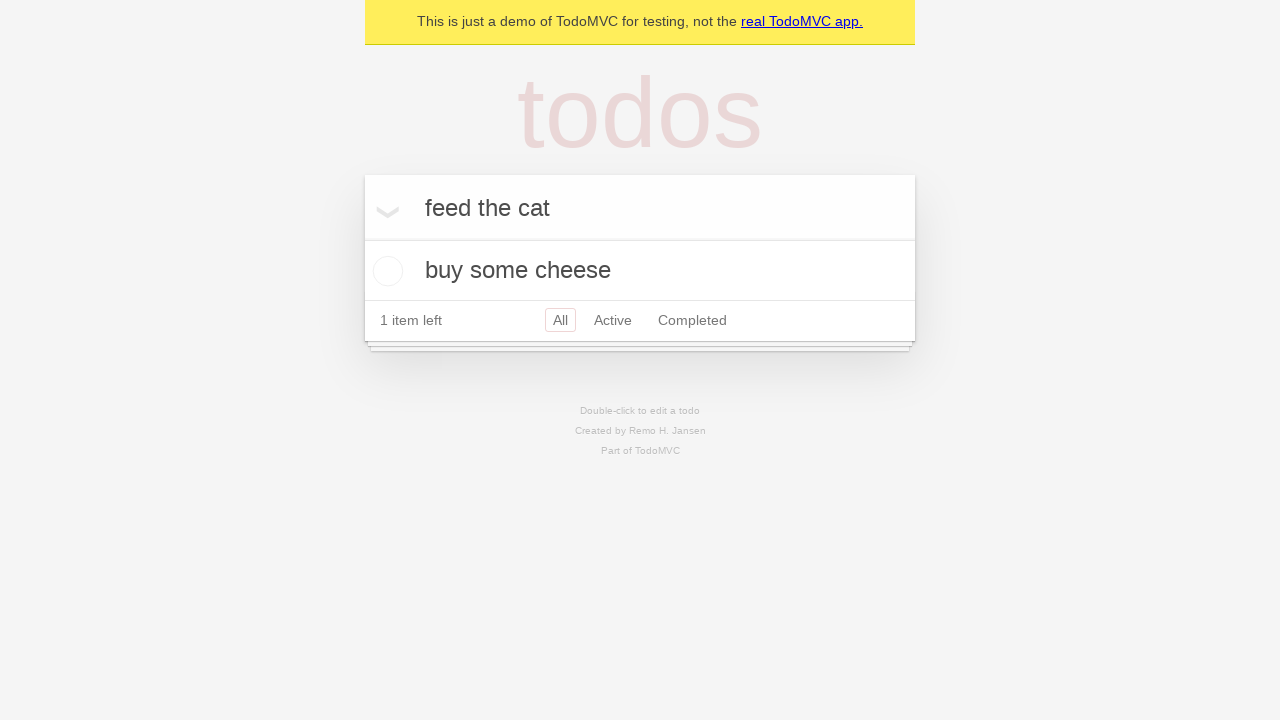

Pressed Enter to create second todo item on internal:attr=[placeholder="What needs to be done?"i]
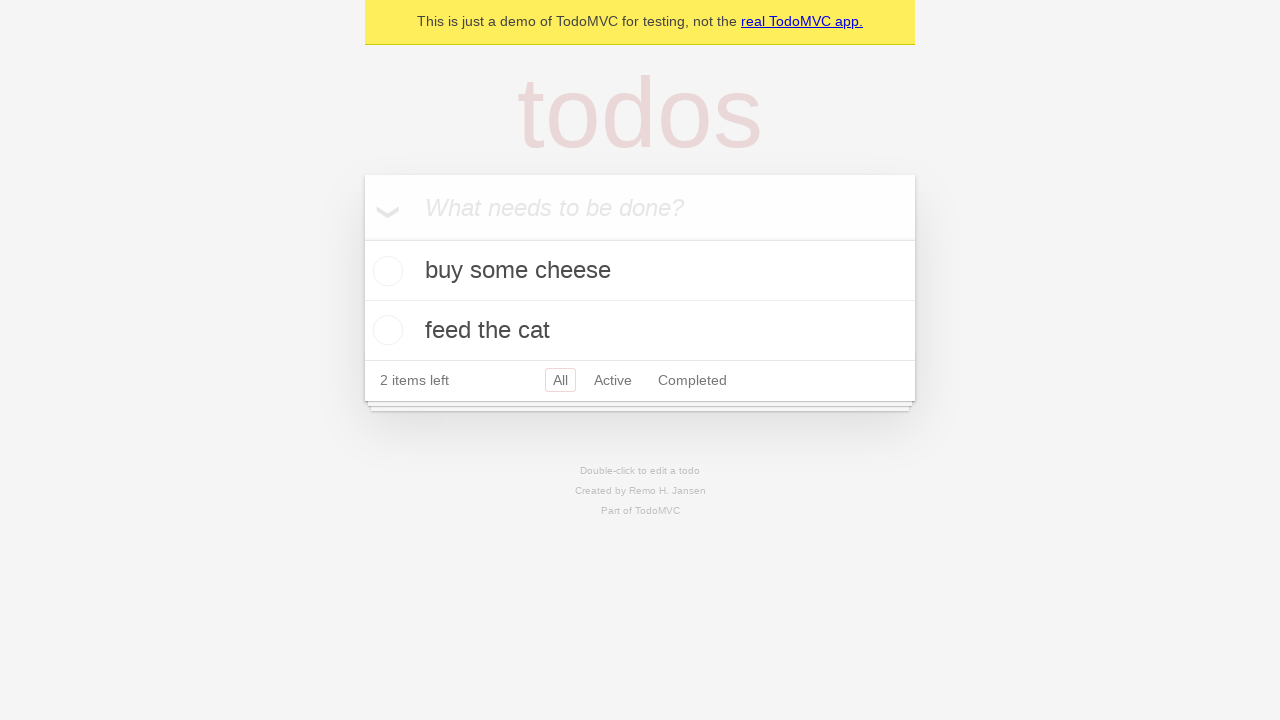

Located first todo item
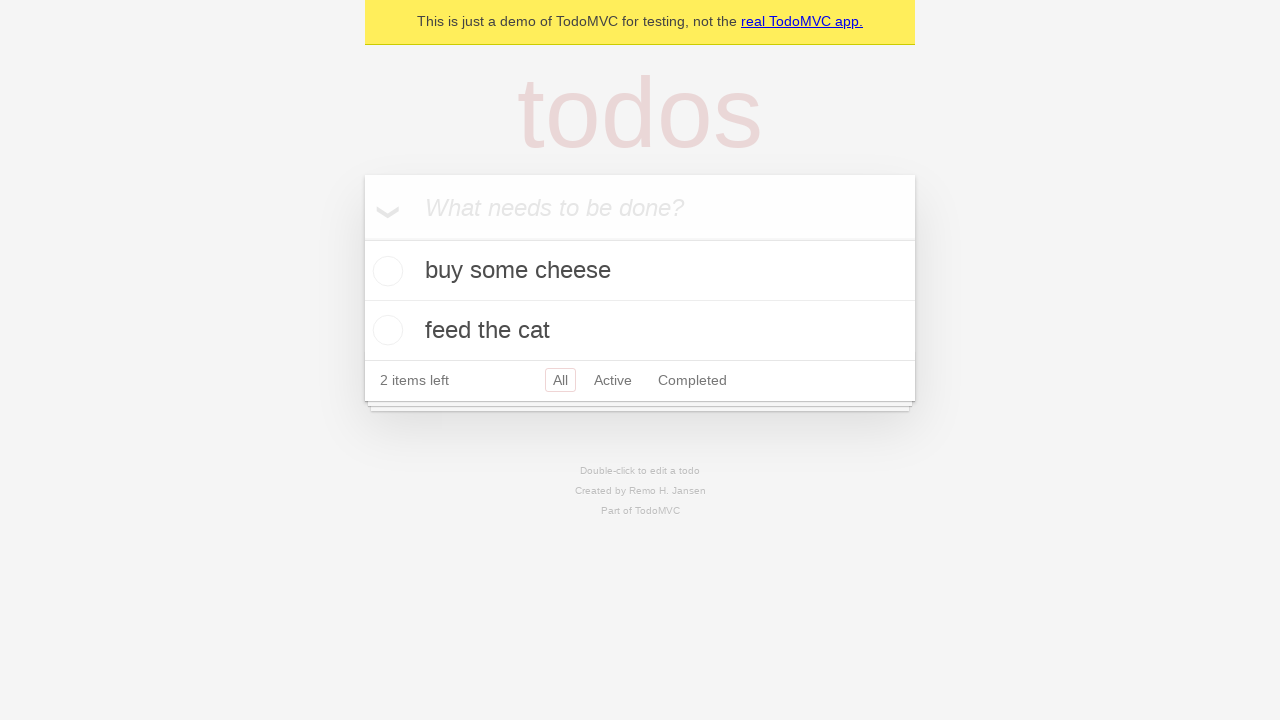

Checked the first todo item checkbox at (385, 271) on internal:testid=[data-testid="todo-item"s] >> nth=0 >> internal:role=checkbox
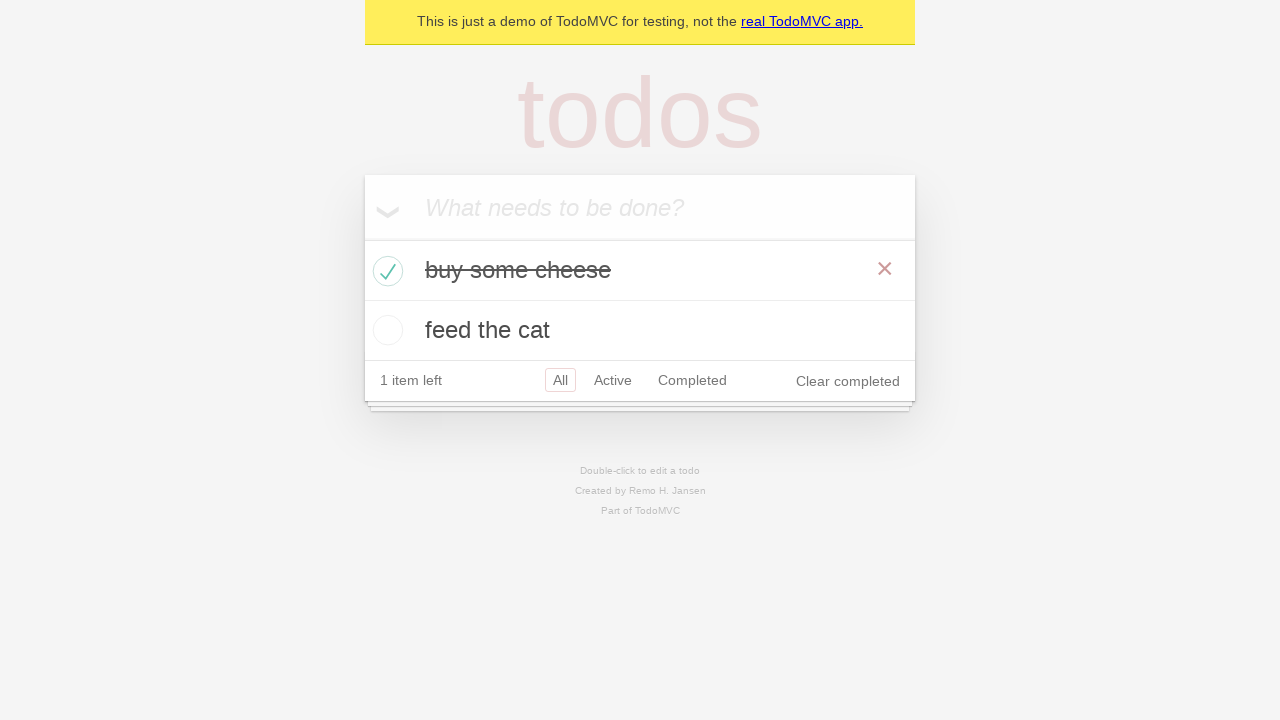

Located second todo item
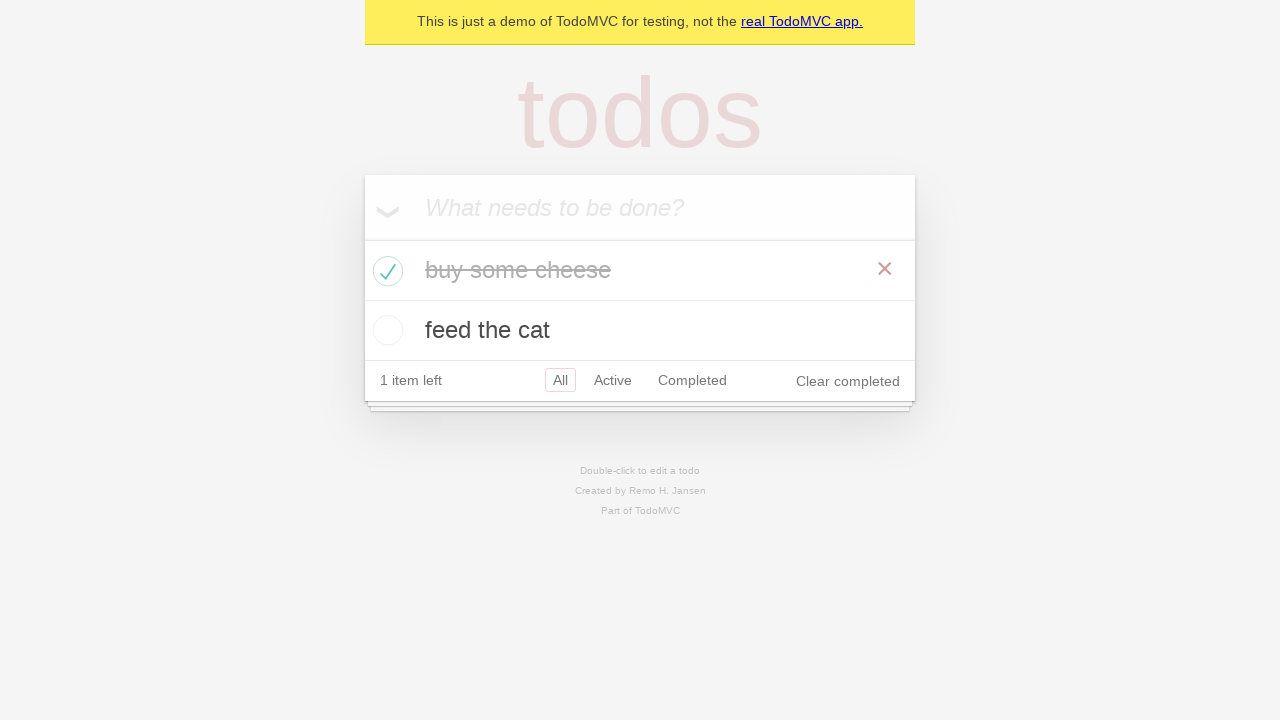

Checked the second todo item checkbox at (385, 330) on internal:testid=[data-testid="todo-item"s] >> nth=1 >> internal:role=checkbox
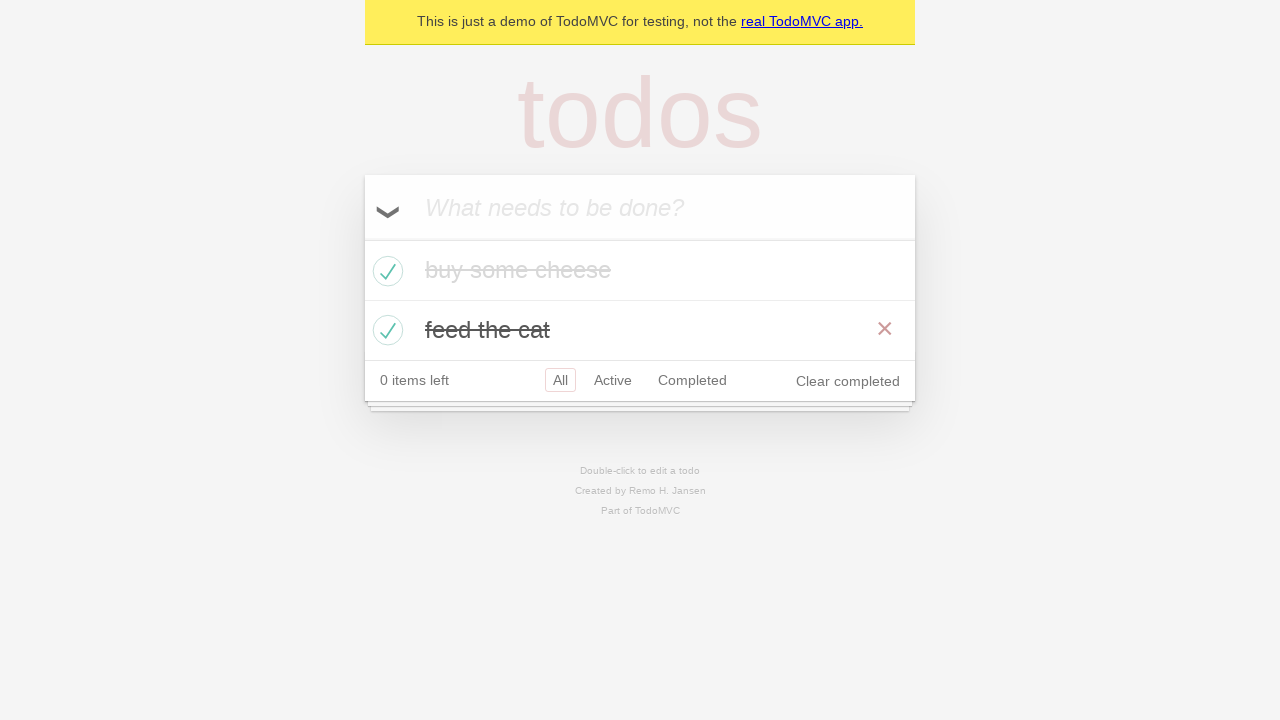

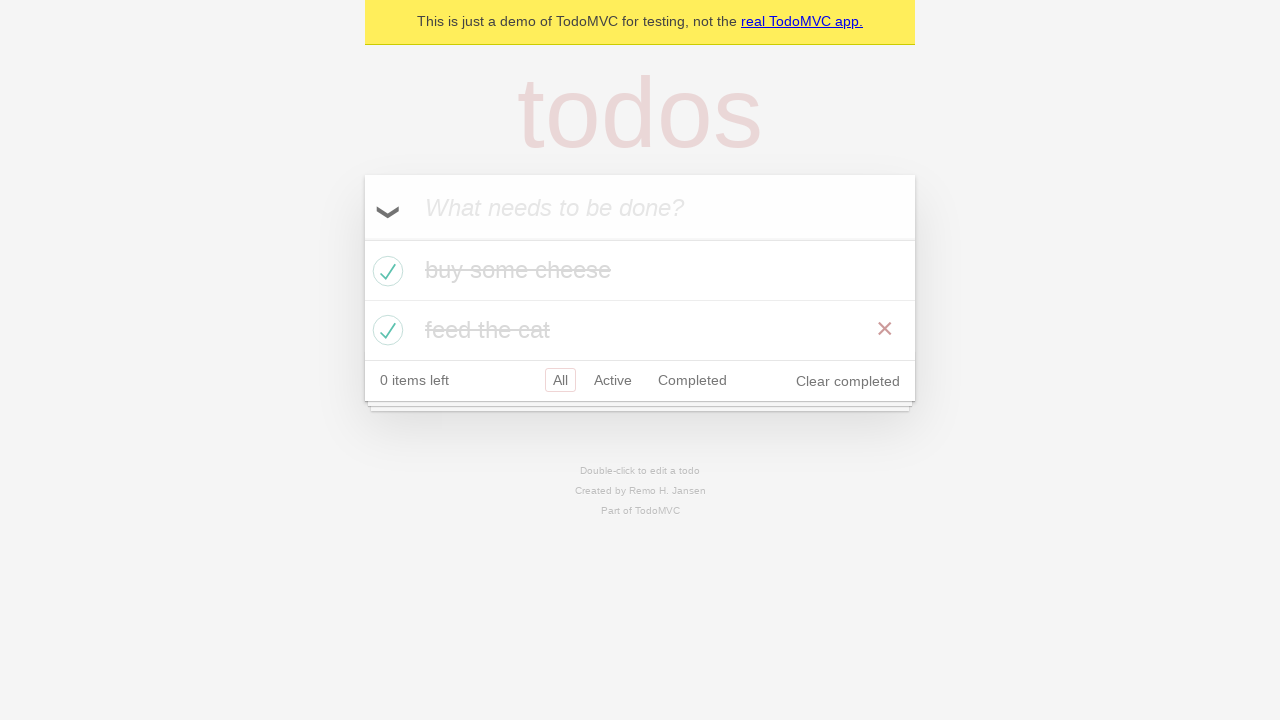